Tests SpiceJet flight booking flow by selecting departure city (Jodhpur), arrival city (Ahmedabad), and a travel date from the calendar

Starting URL: https://www.spicejet.com/

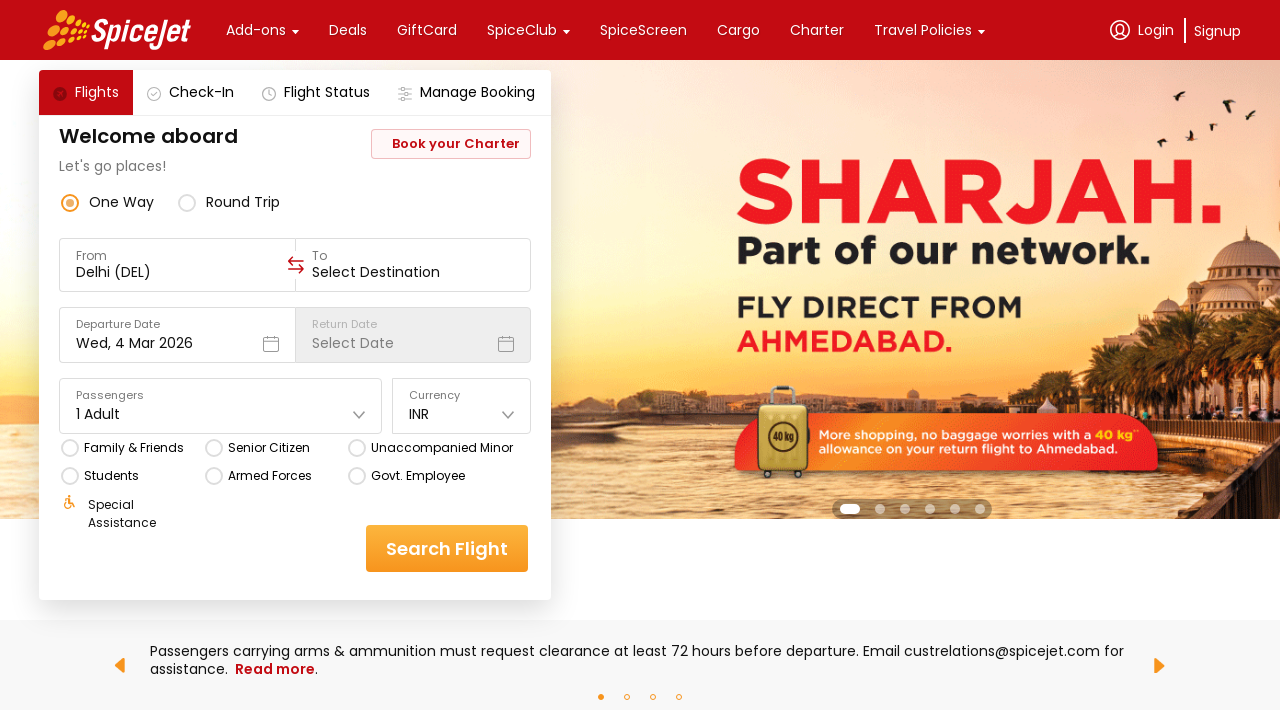

Clicked date/search input field to open selection at (178, 272) on input[autocapitalize='sentences']
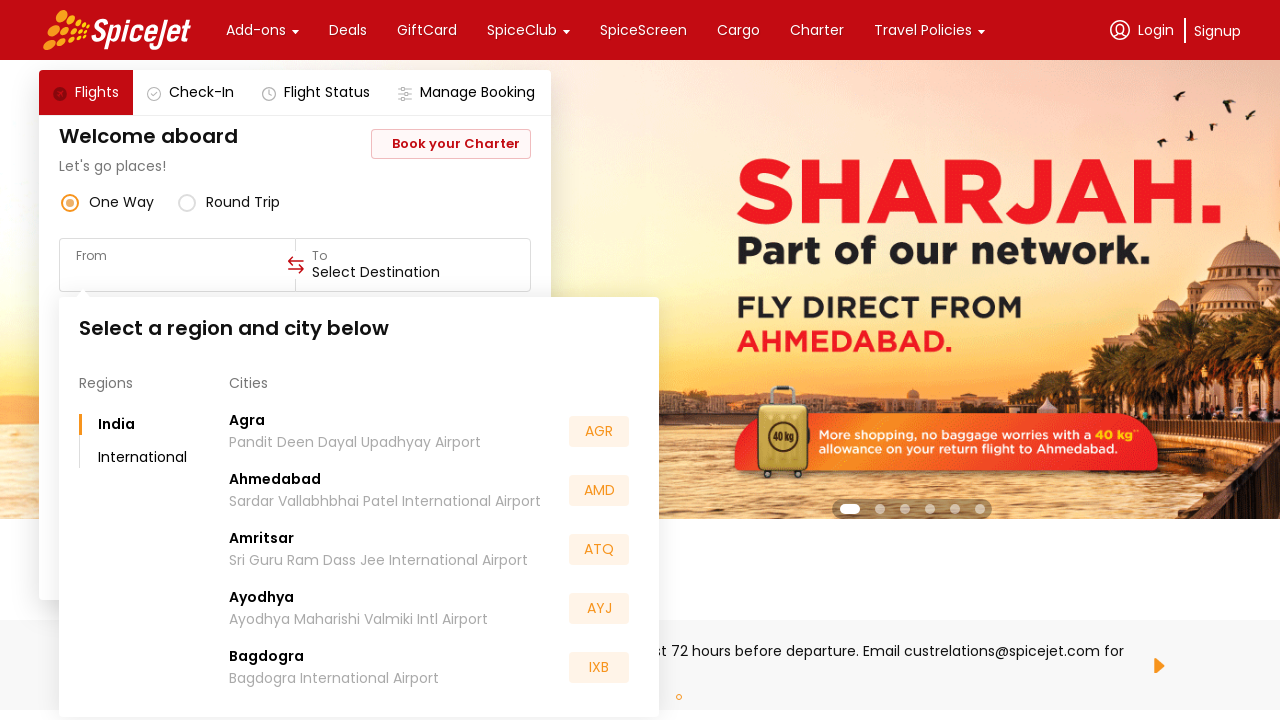

Located all departure city options
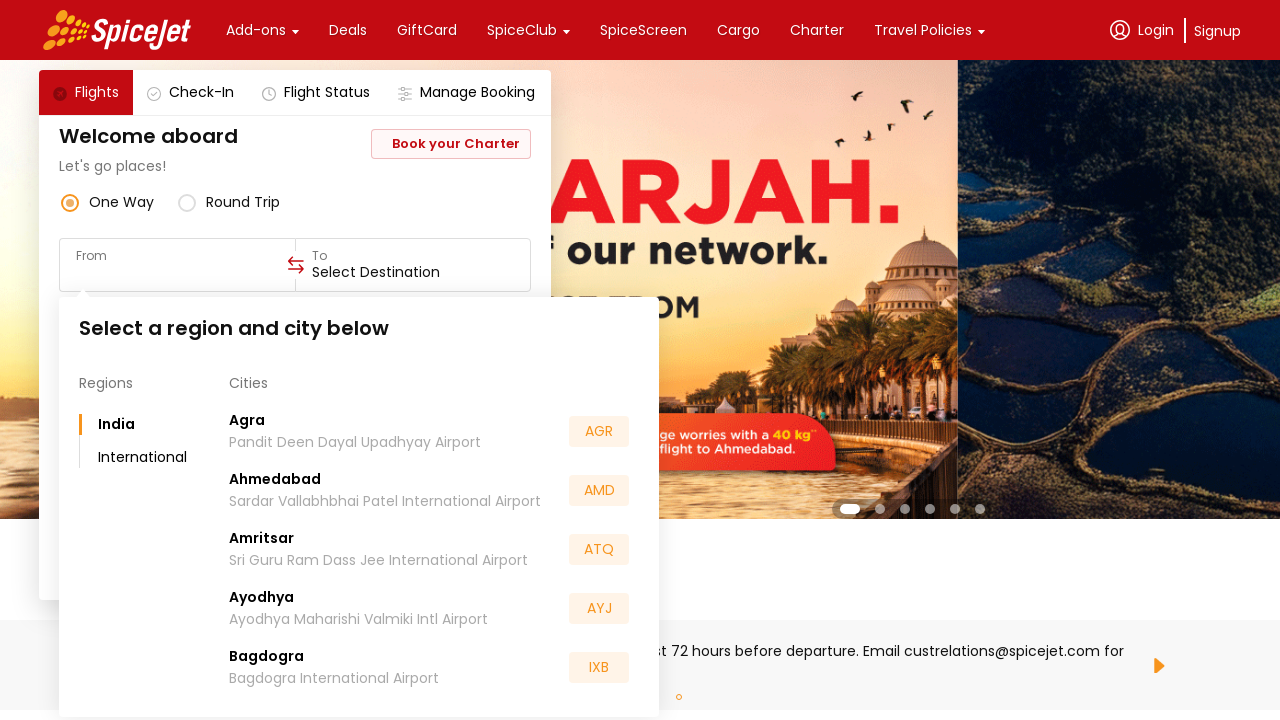

Selected Jodhpur as departure city at (260, 552) on .css-76zvg2.r-cqee49.r-ubezar.r-1kfrs79 >> nth=26
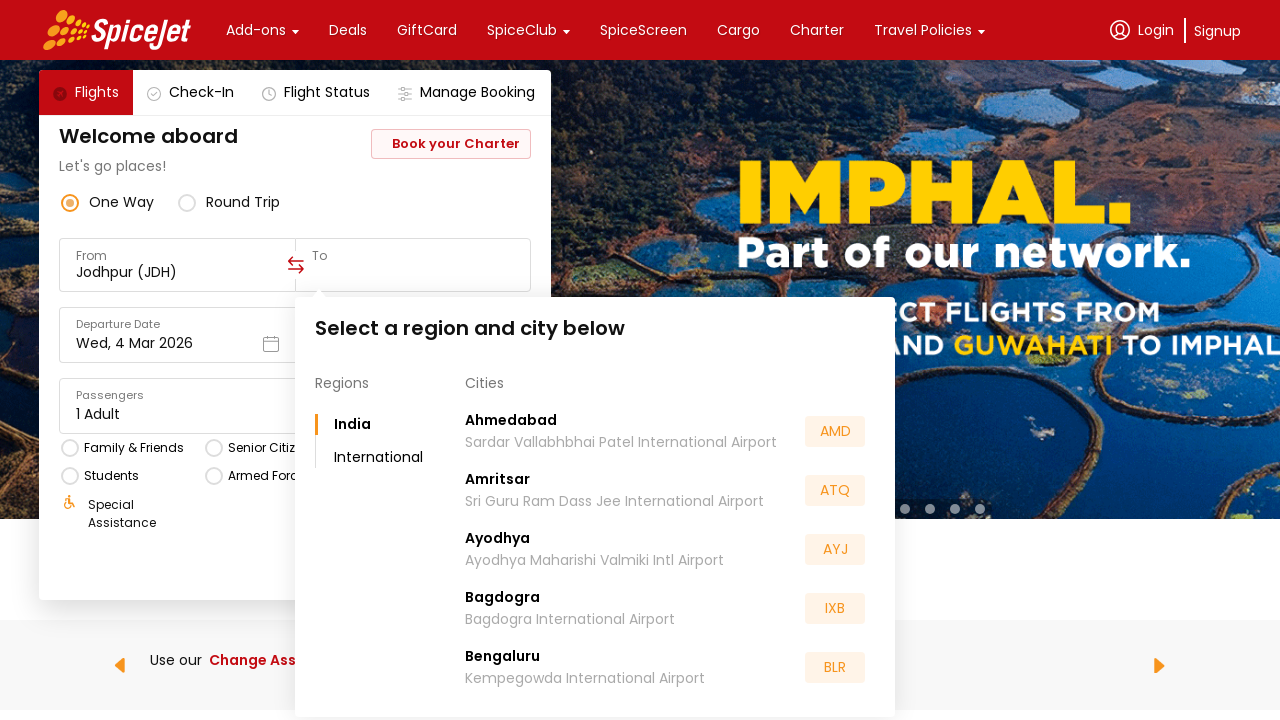

Located all arrival city options
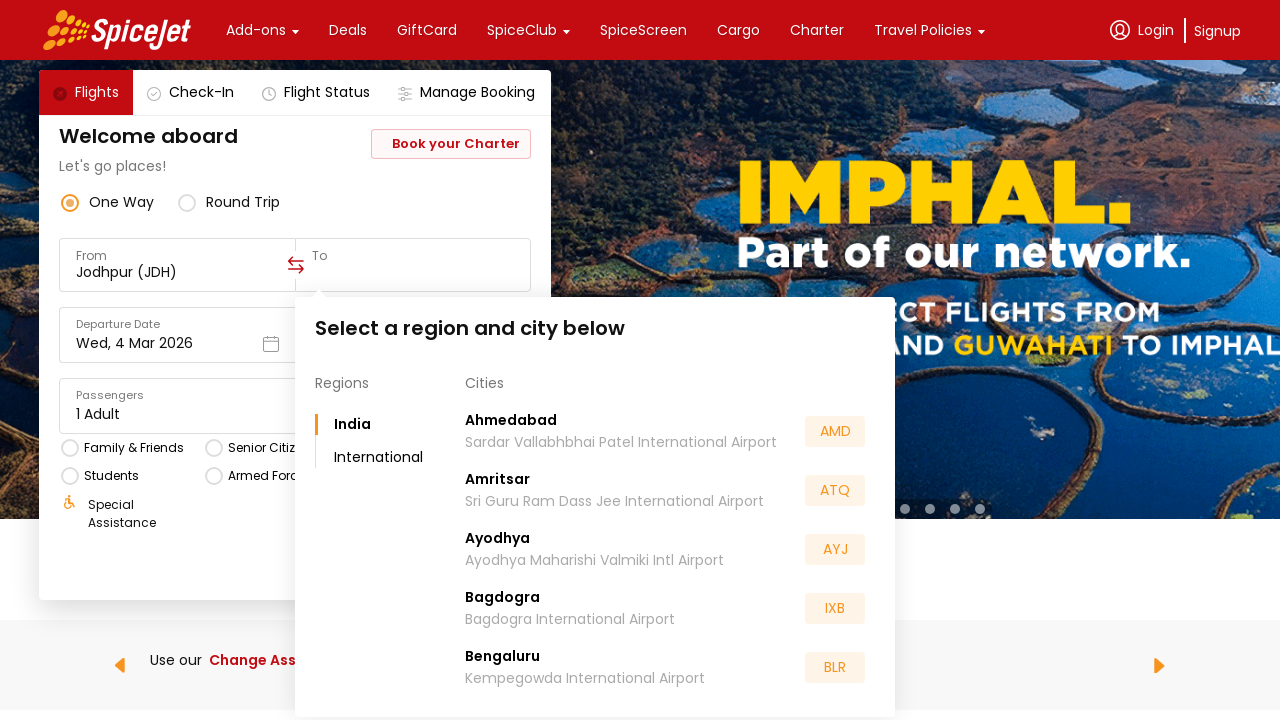

Selected Ahmedabad as arrival city at (511, 420) on .css-76zvg2.r-cqee49.r-ubezar.r-1kfrs79 >> nth=1
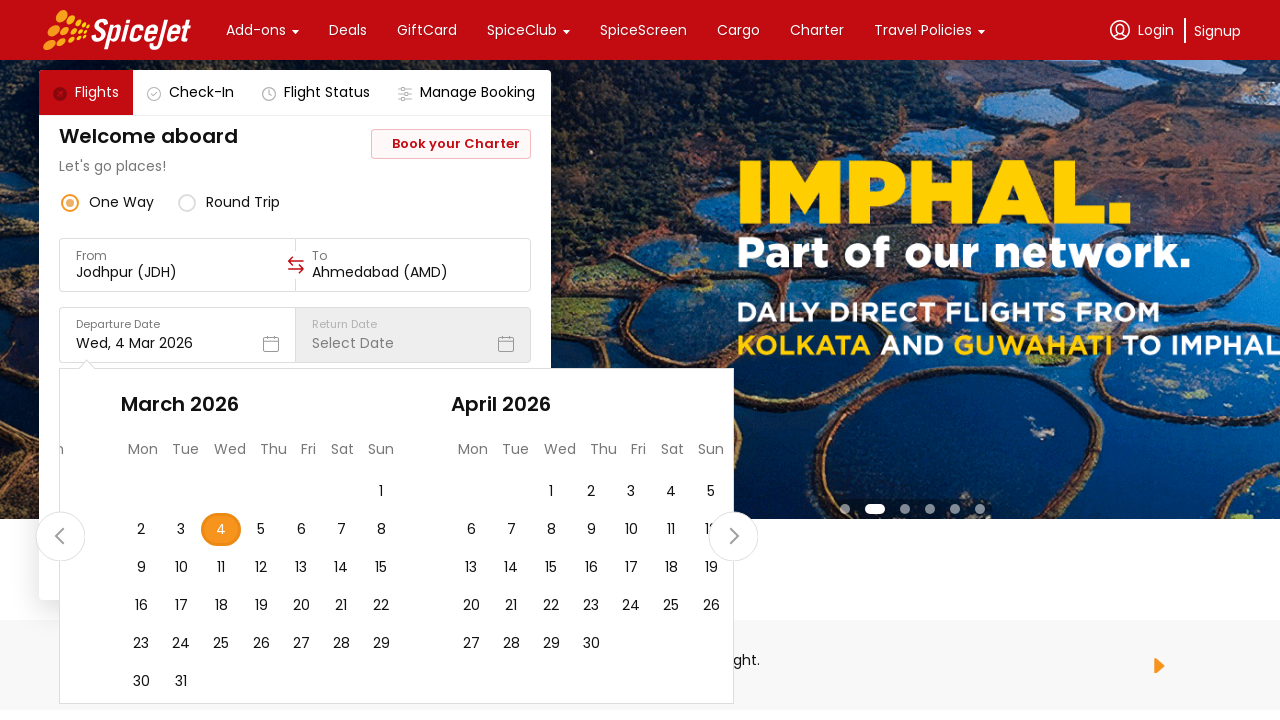

Located all month options in calendar
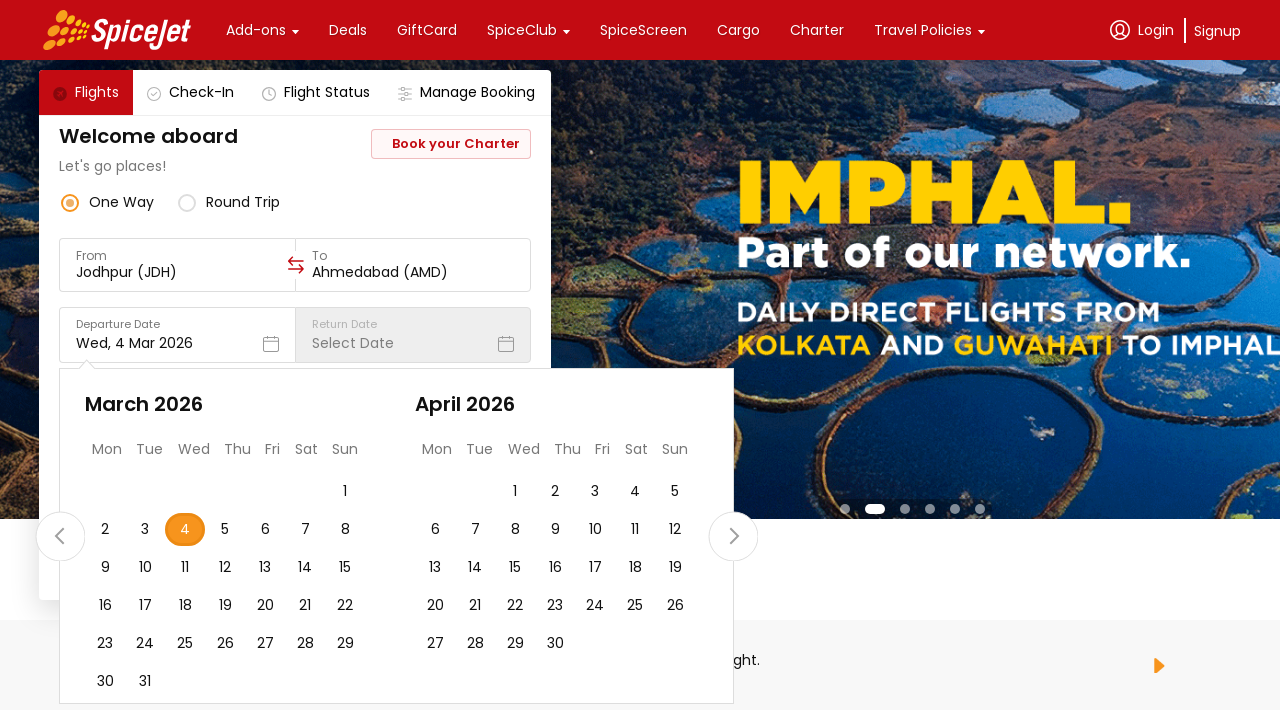

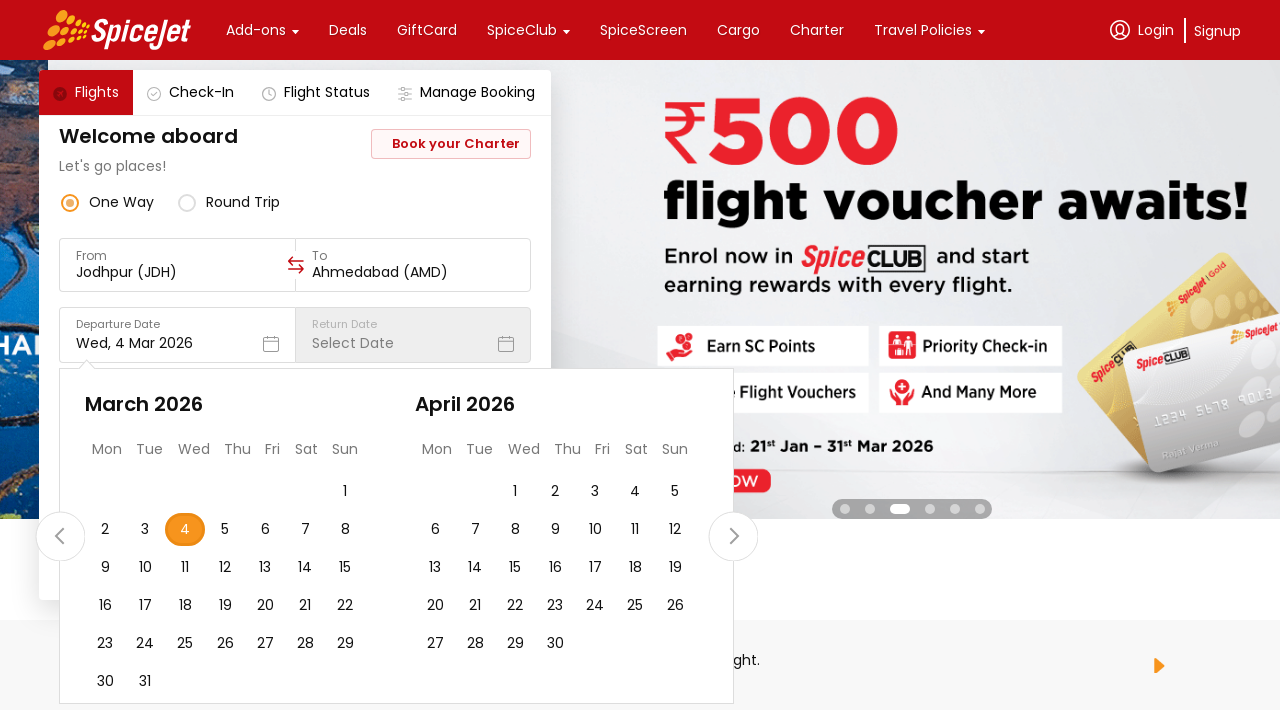